Tests site-wide search functionality by searching for "Universal Credit" and verifying search results appear with relevant links

Starting URL: https://www.gov.uk/

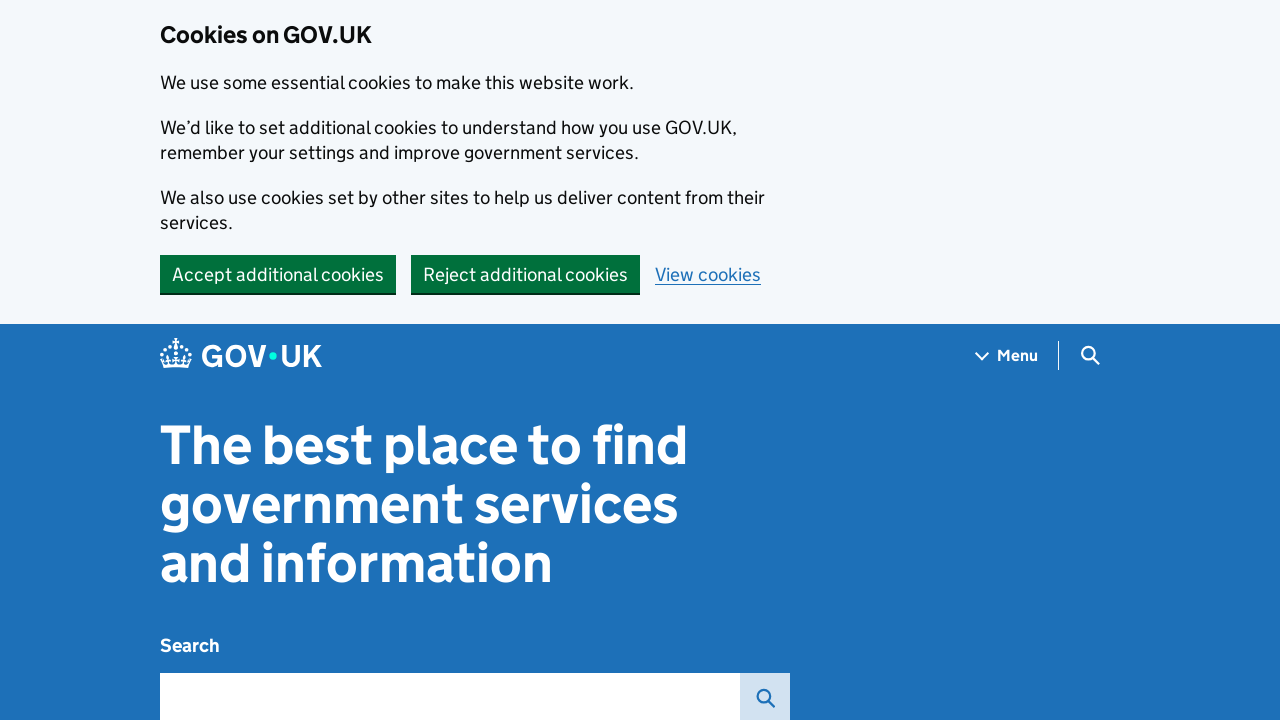

Located search box on gov.uk homepage
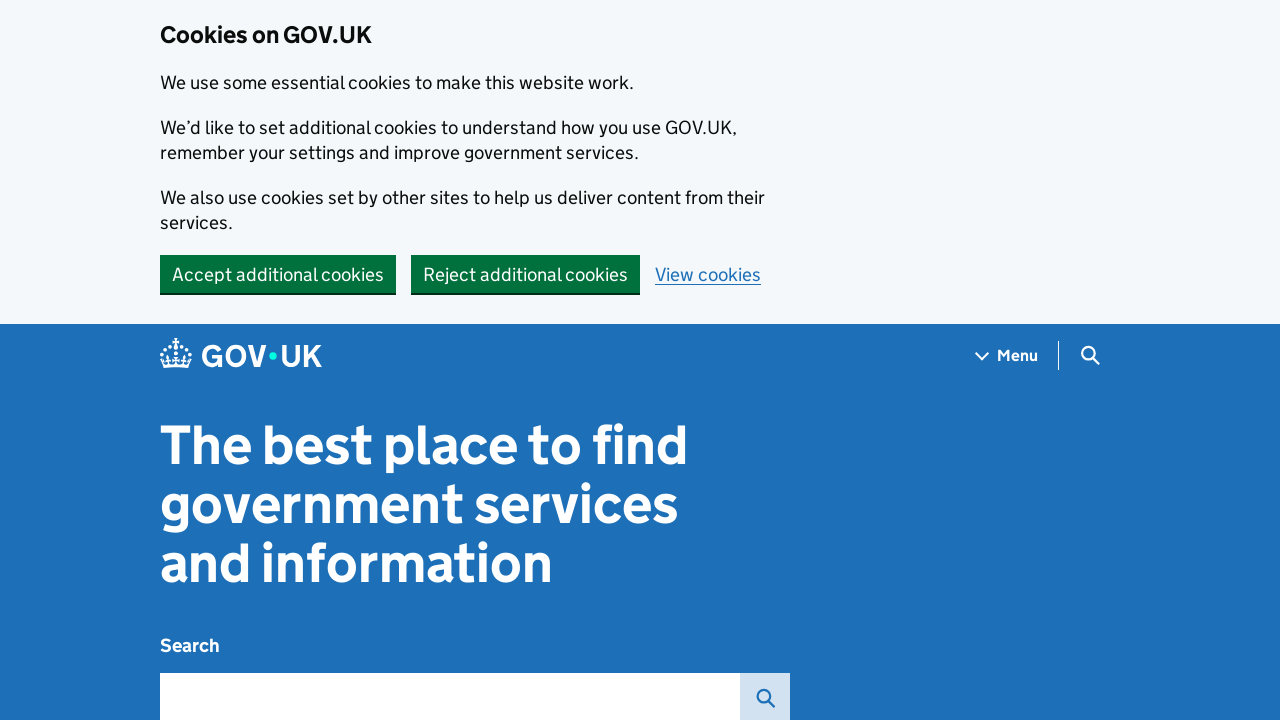

Filled search box with 'Universal Credit' on internal:role=search >> internal:label="Search"i
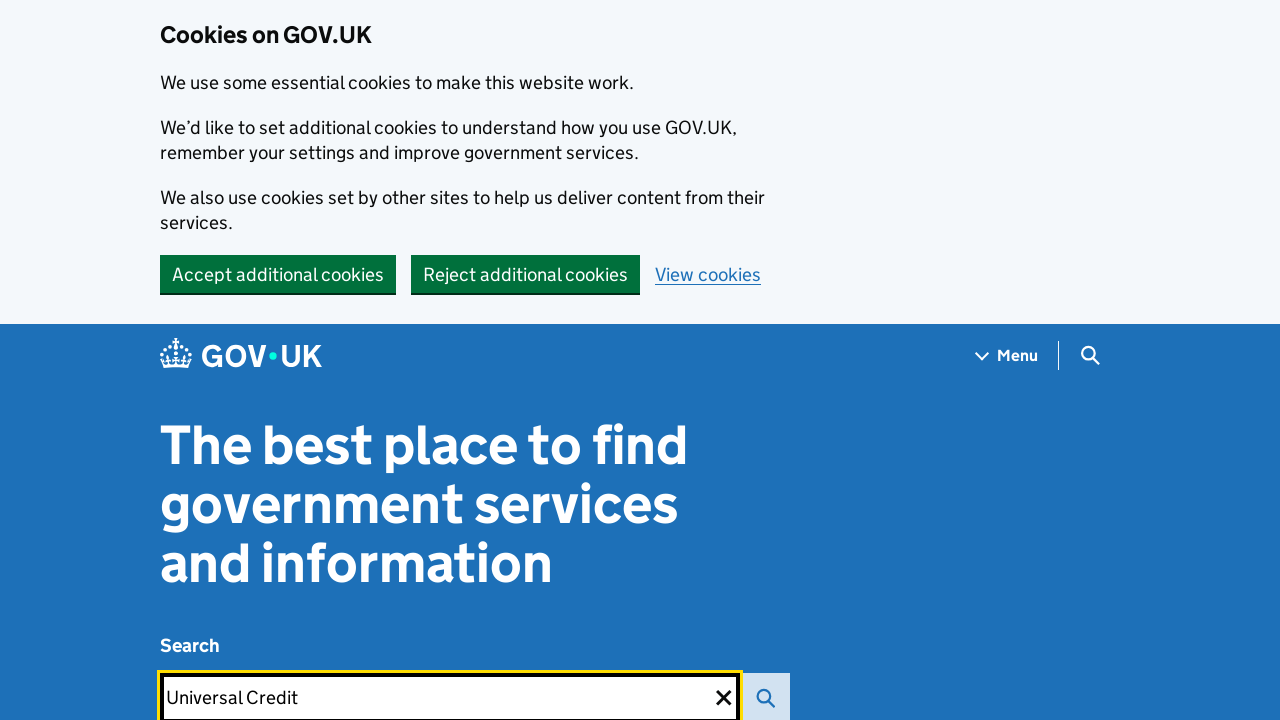

Clicked search button to initiate search at (765, 695) on internal:role=search >> internal:role=button[name="Search"i]
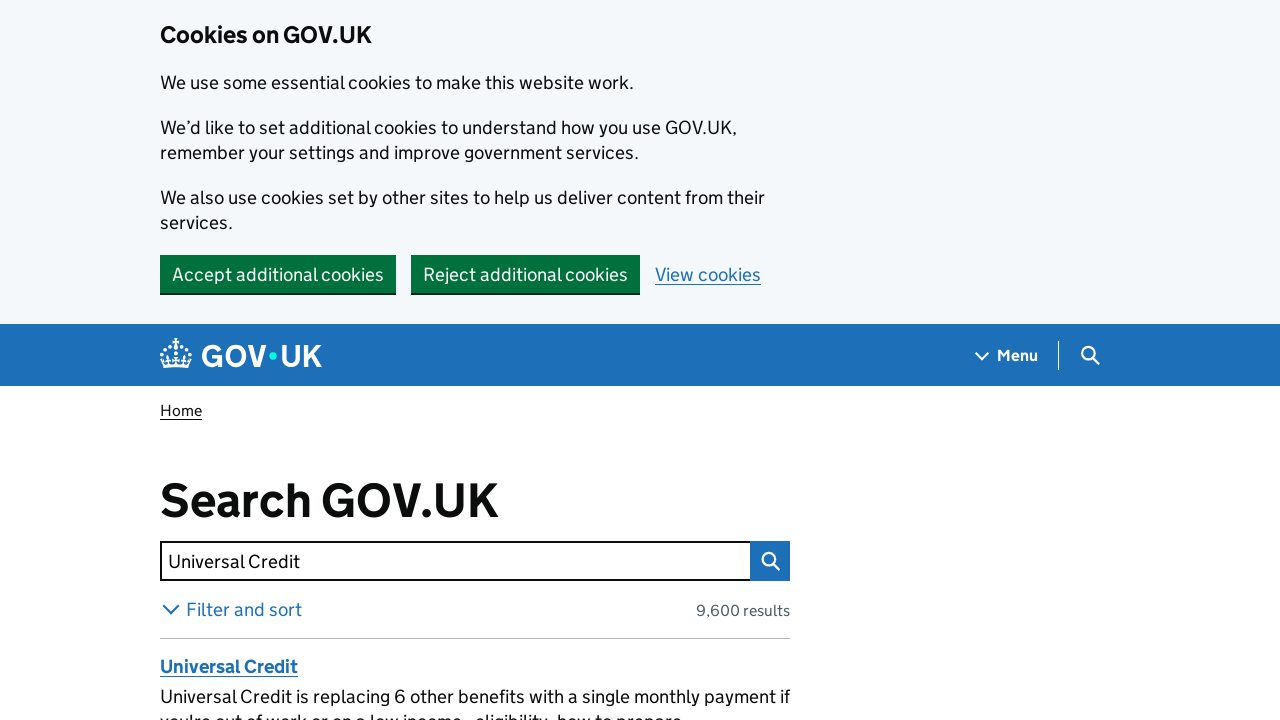

Search results loaded and Universal Credit link appeared
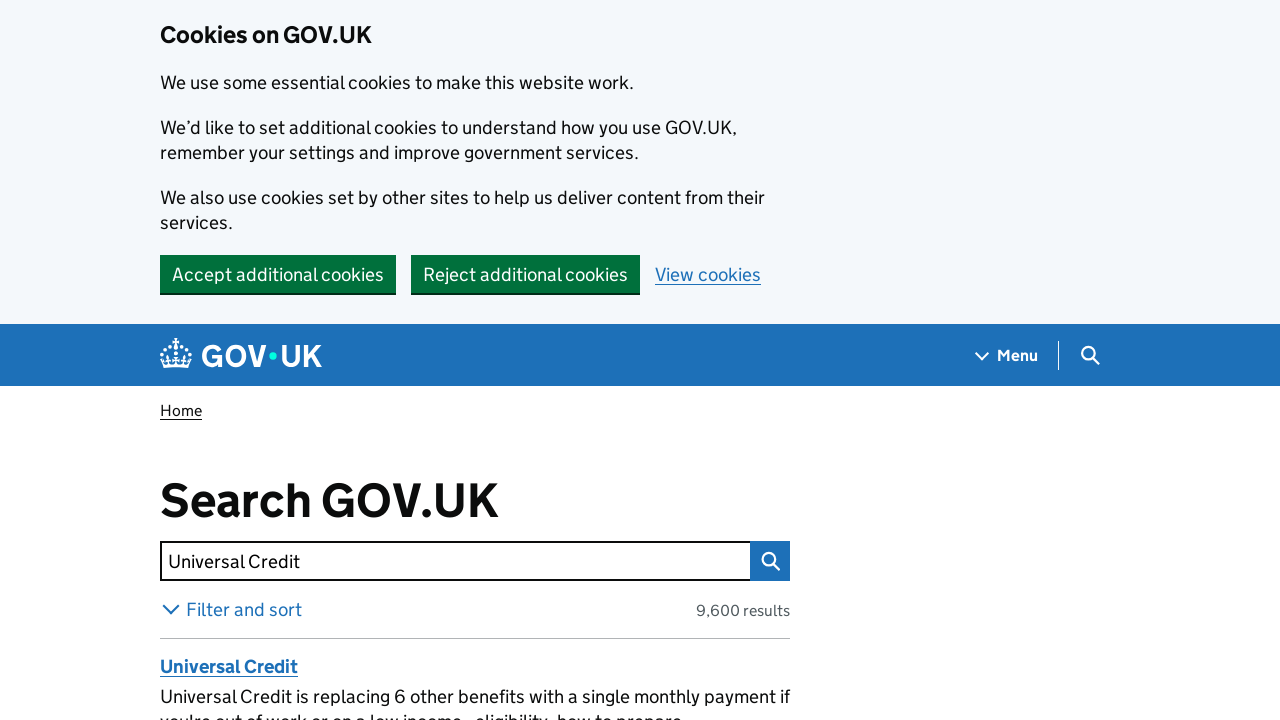

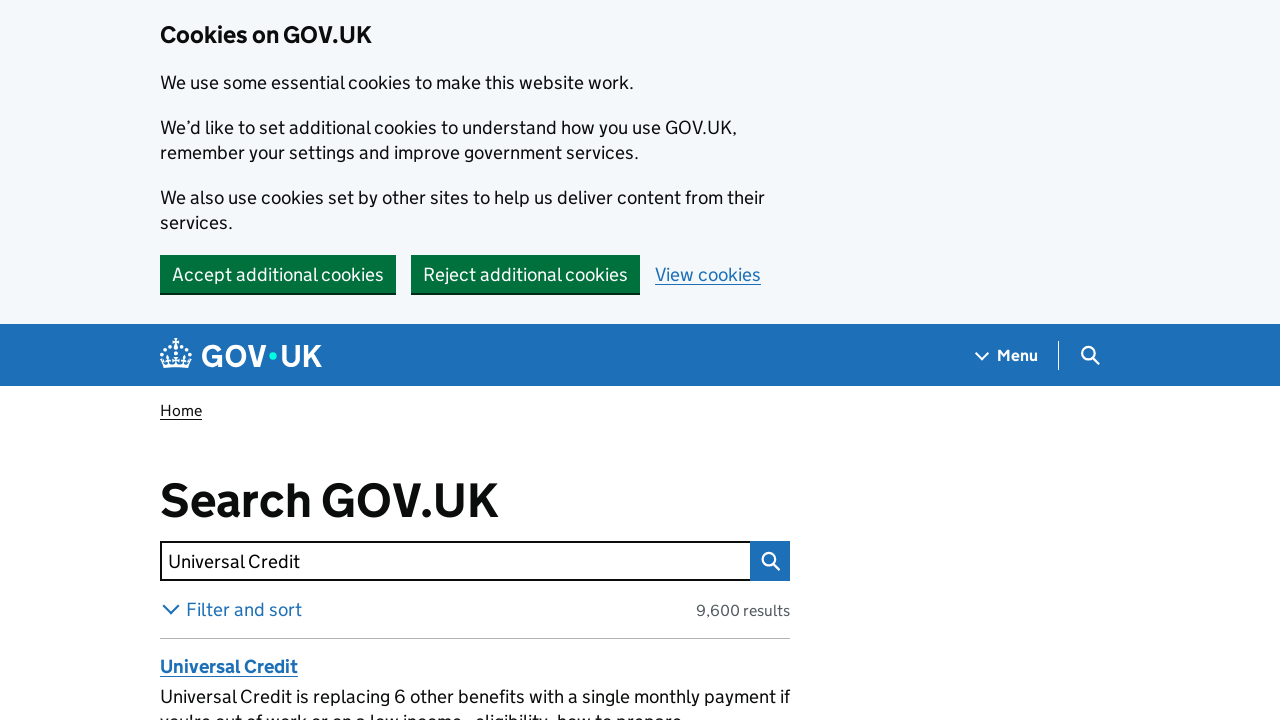